Tests the complete checkout flow on a grocery shopping website by adding Broccoli to cart, proceeding to checkout, selecting a country, accepting terms, and placing the order.

Starting URL: https://rahulshettyacademy.com/seleniumPractise/#/

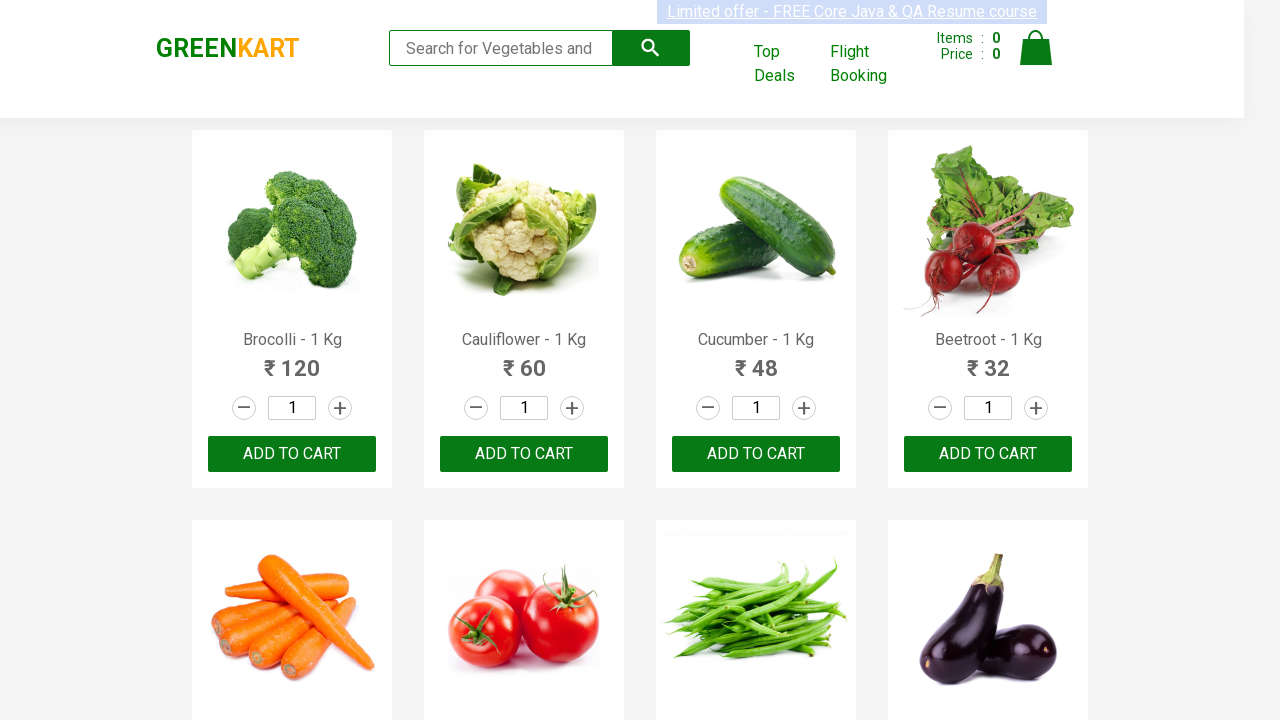

Waited for Broccoli product to load on the page
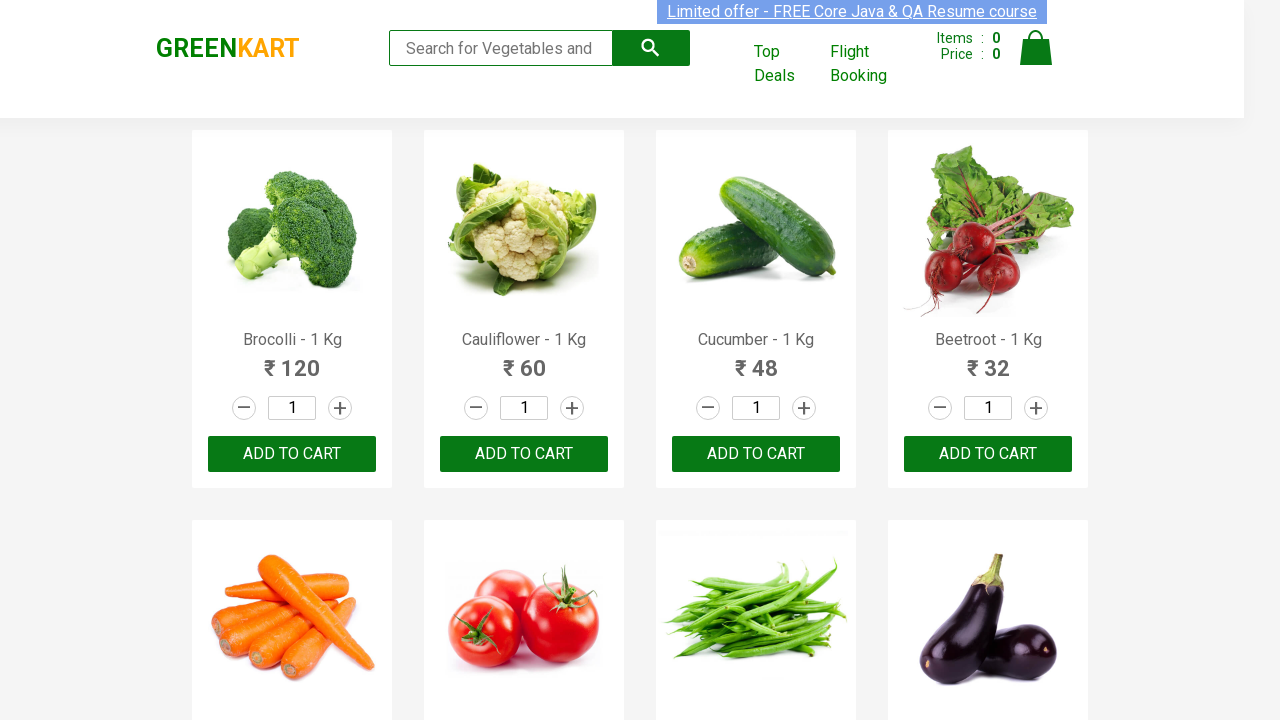

Clicked 'Add to Cart' button for Broccoli - 1 Kg at (292, 454) on xpath=//h4[text()='Brocolli - 1 Kg']/following-sibling::div[2]/button
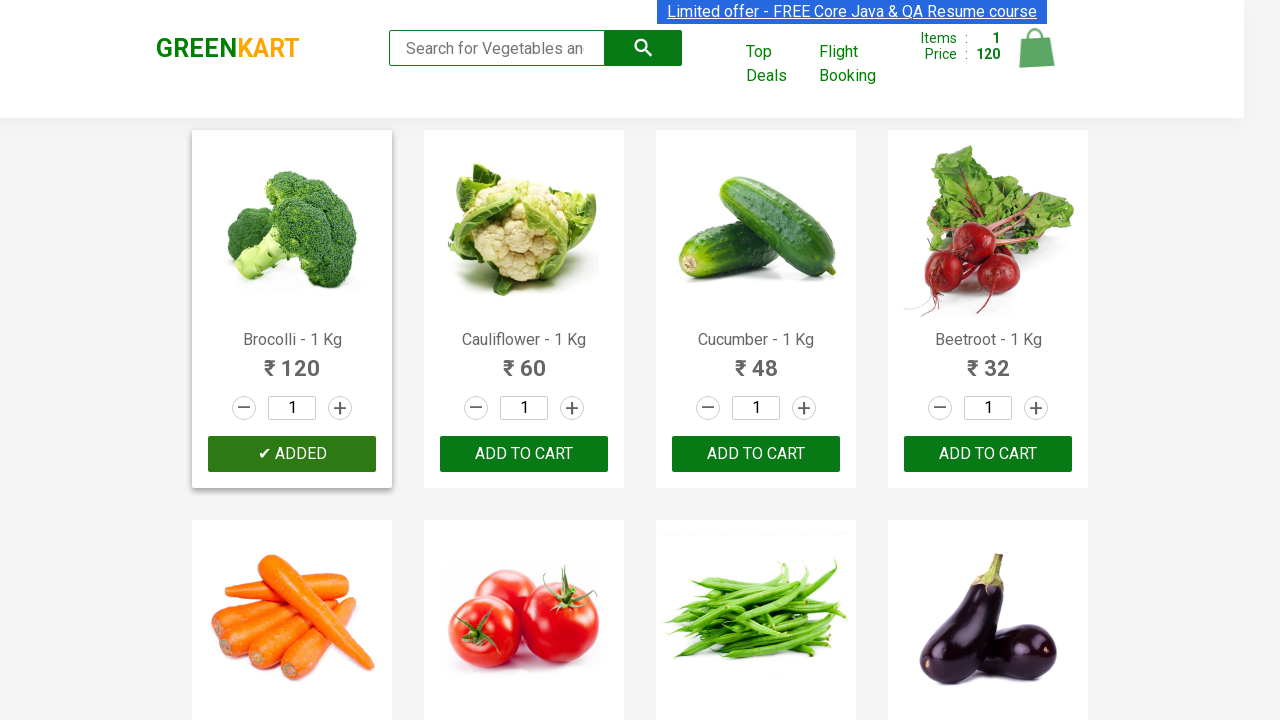

Clicked cart icon to view cart at (1036, 59) on a.cart-icon
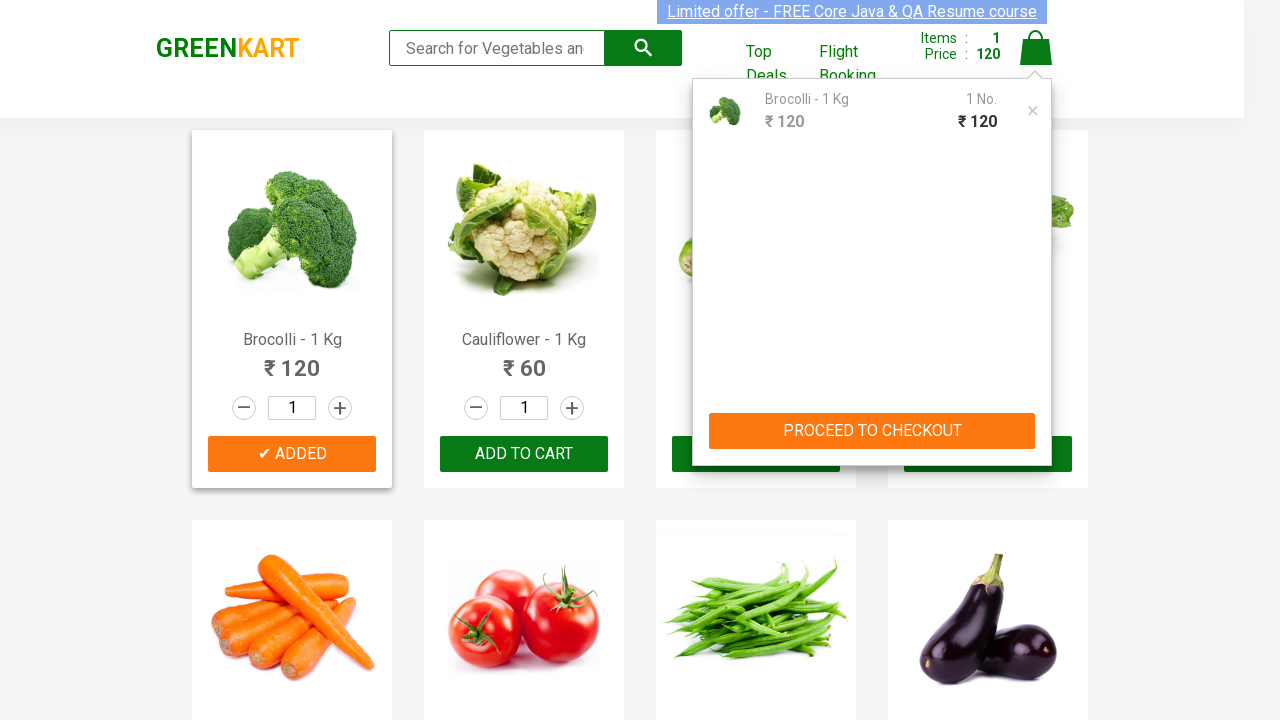

Clicked 'PROCEED TO CHECKOUT' button at (872, 431) on button:has-text('PROCEED TO CHECKOUT')
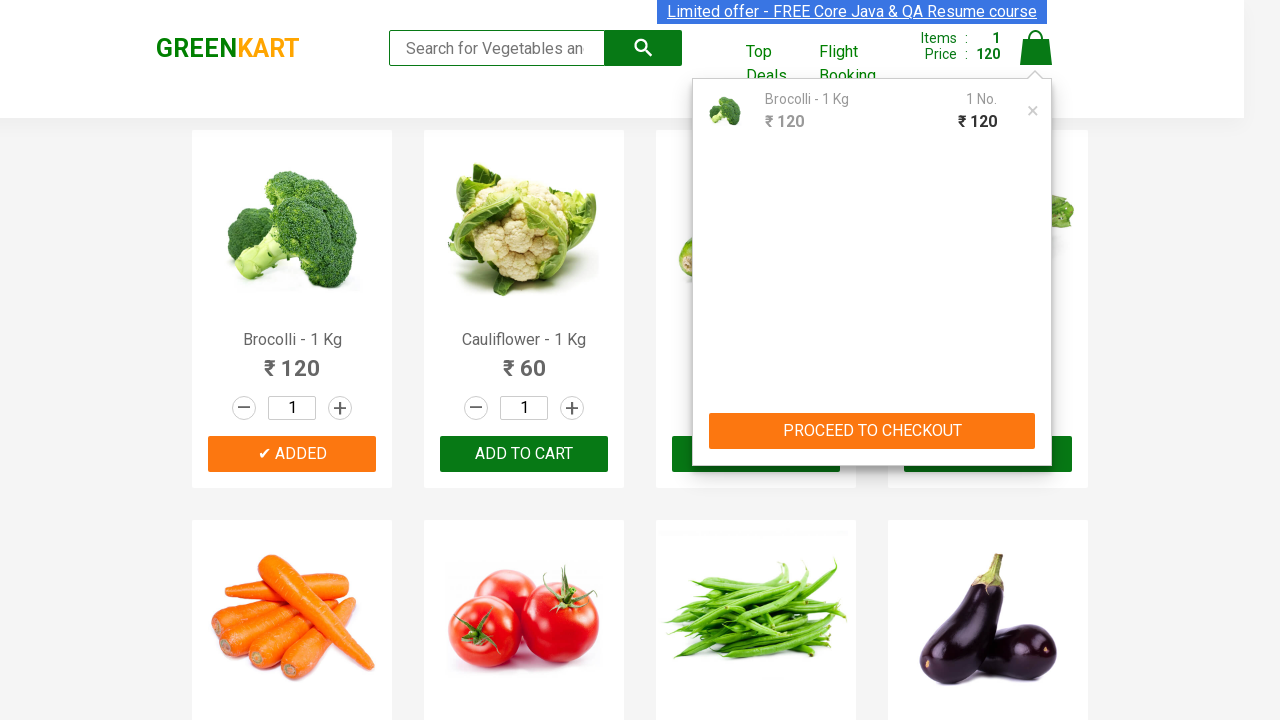

Clicked 'Place Order' button at (1036, 420) on button:has-text('Place Order')
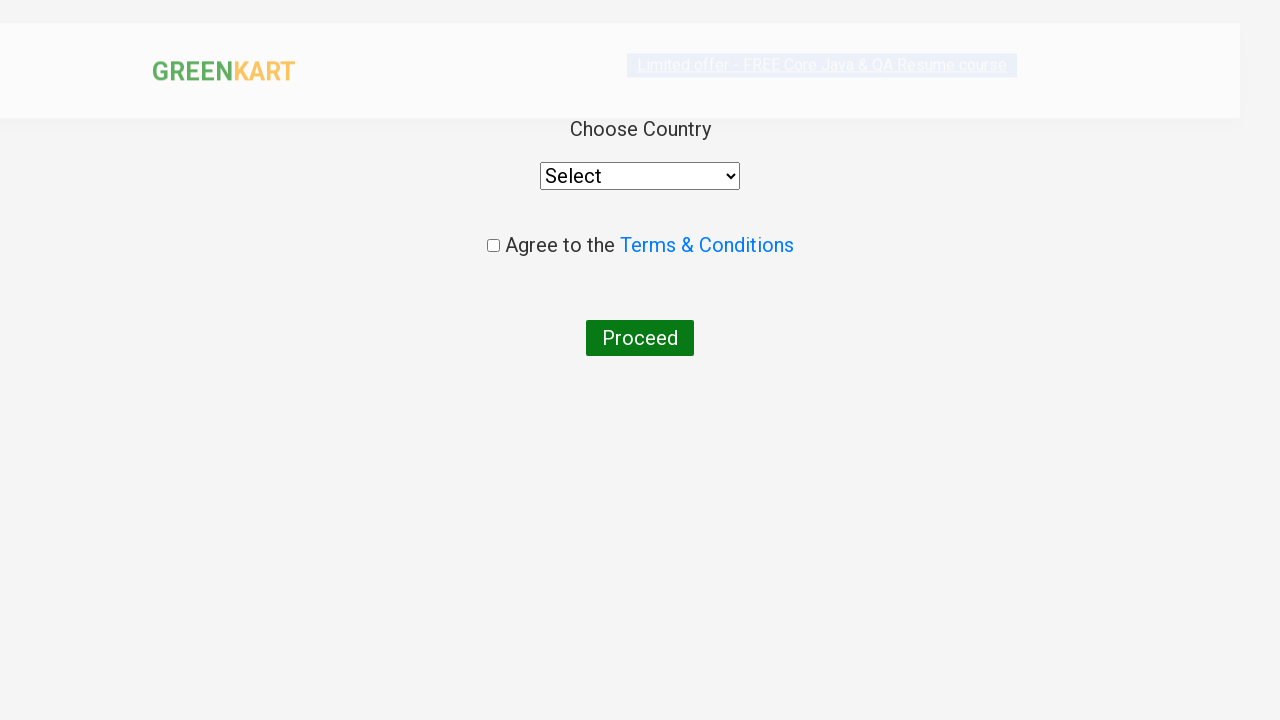

Selected 'Brazil' from the country dropdown on //label[text()='Choose Country']/following::div/select
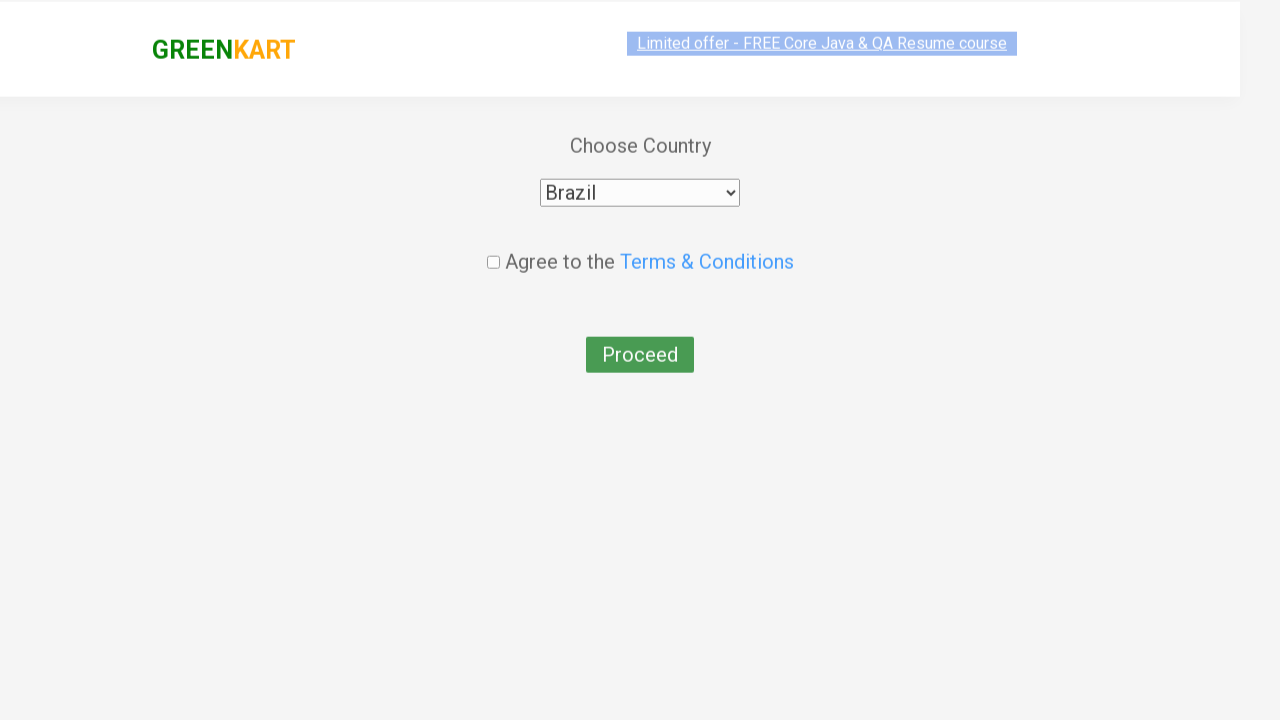

Checked the terms and conditions checkbox at (493, 246) on input[type='checkbox']
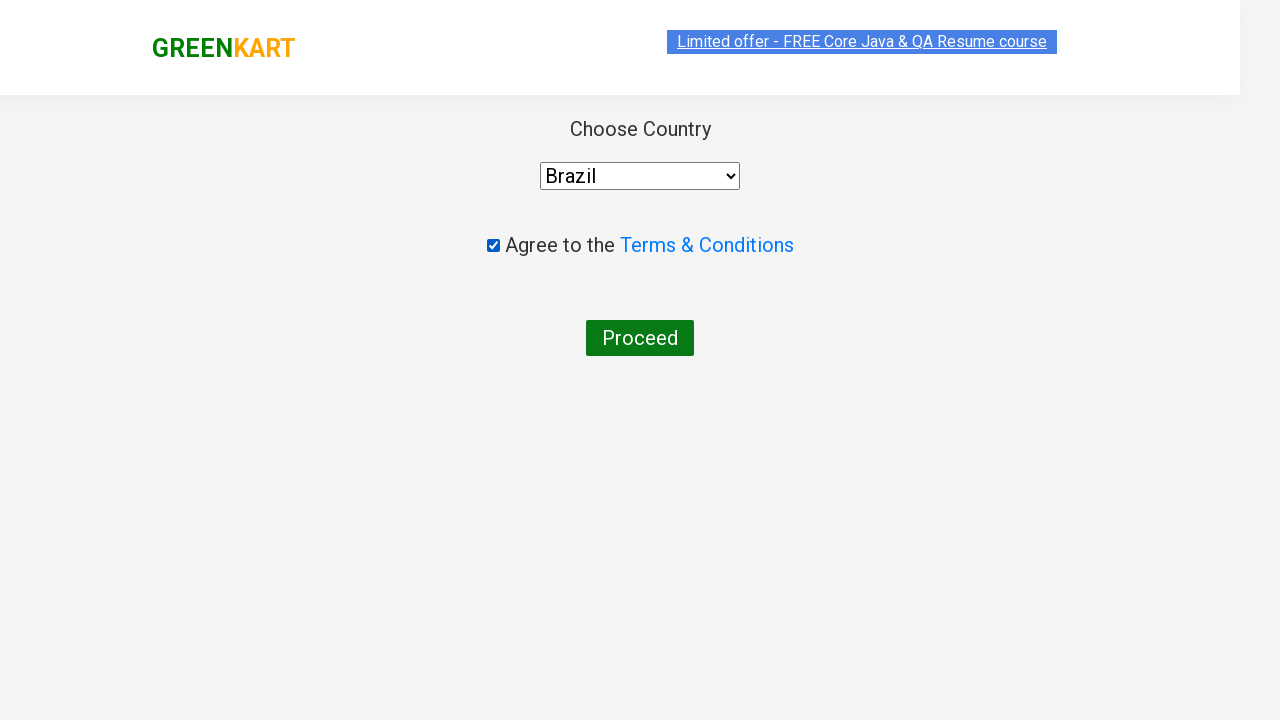

Clicked 'Proceed' button to complete the order at (640, 338) on button:has-text('Proceed')
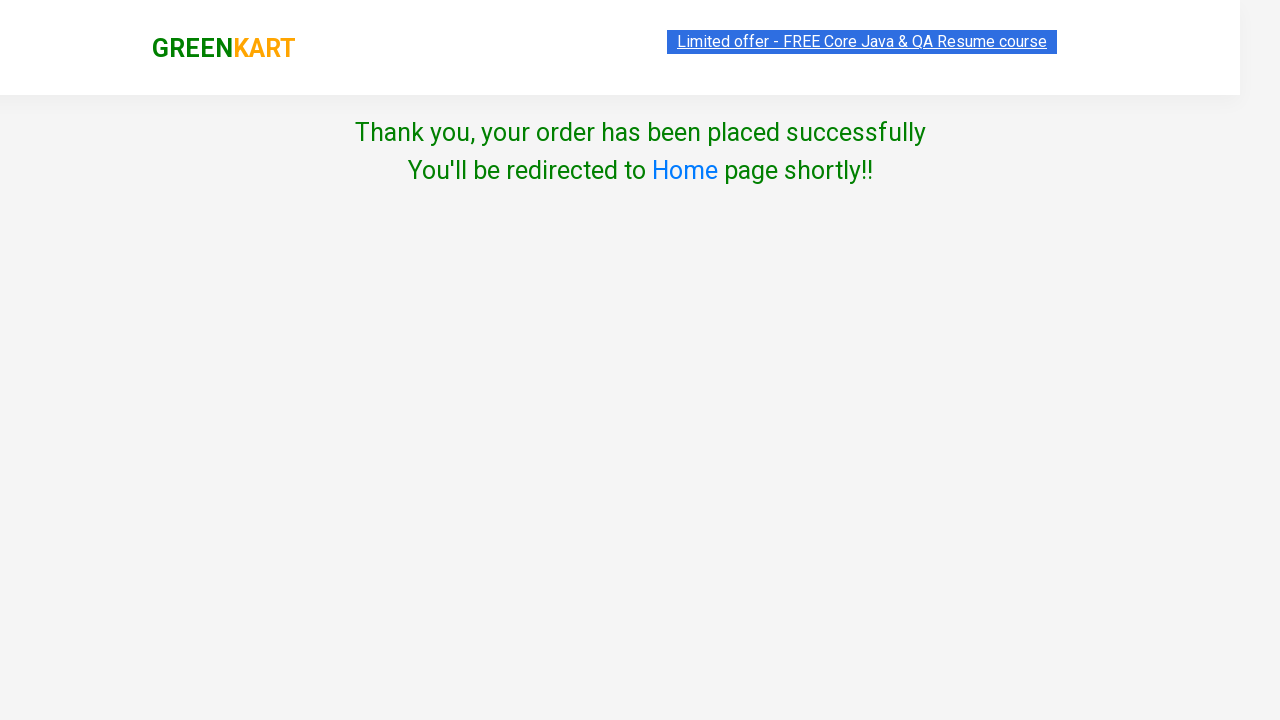

Order confirmation message appeared: 'Thank you, your order has been placed successfully'
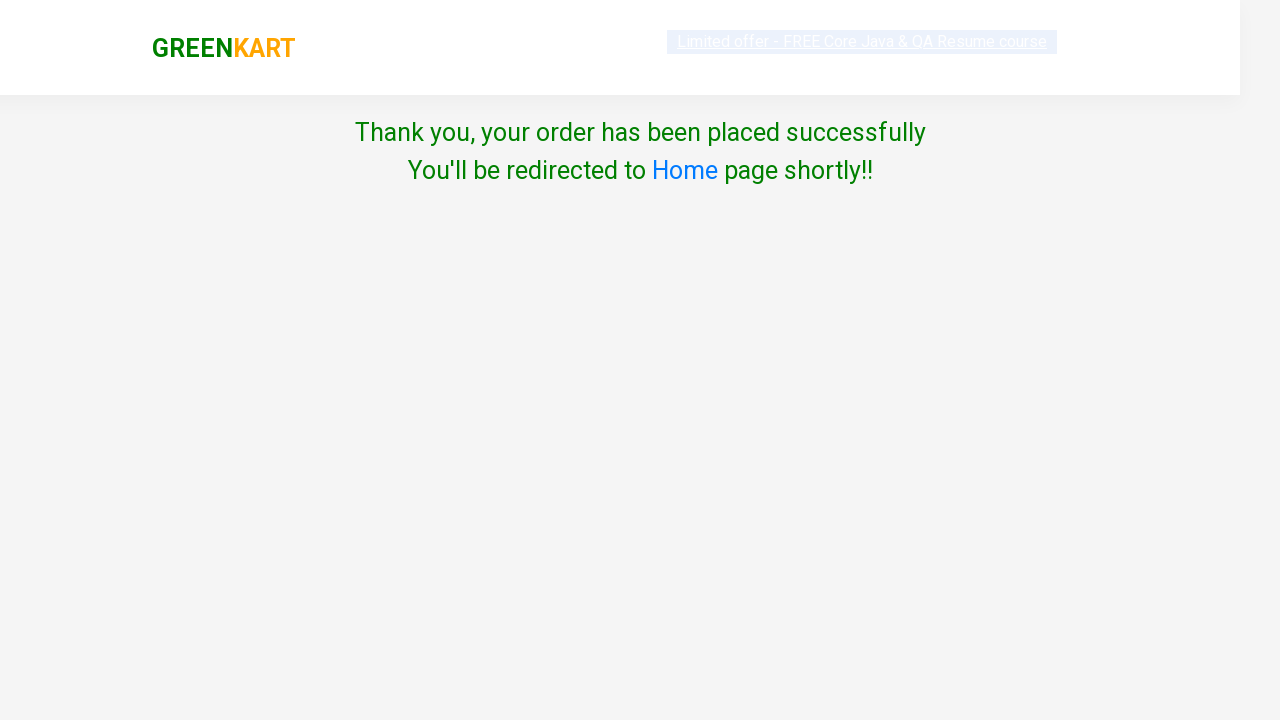

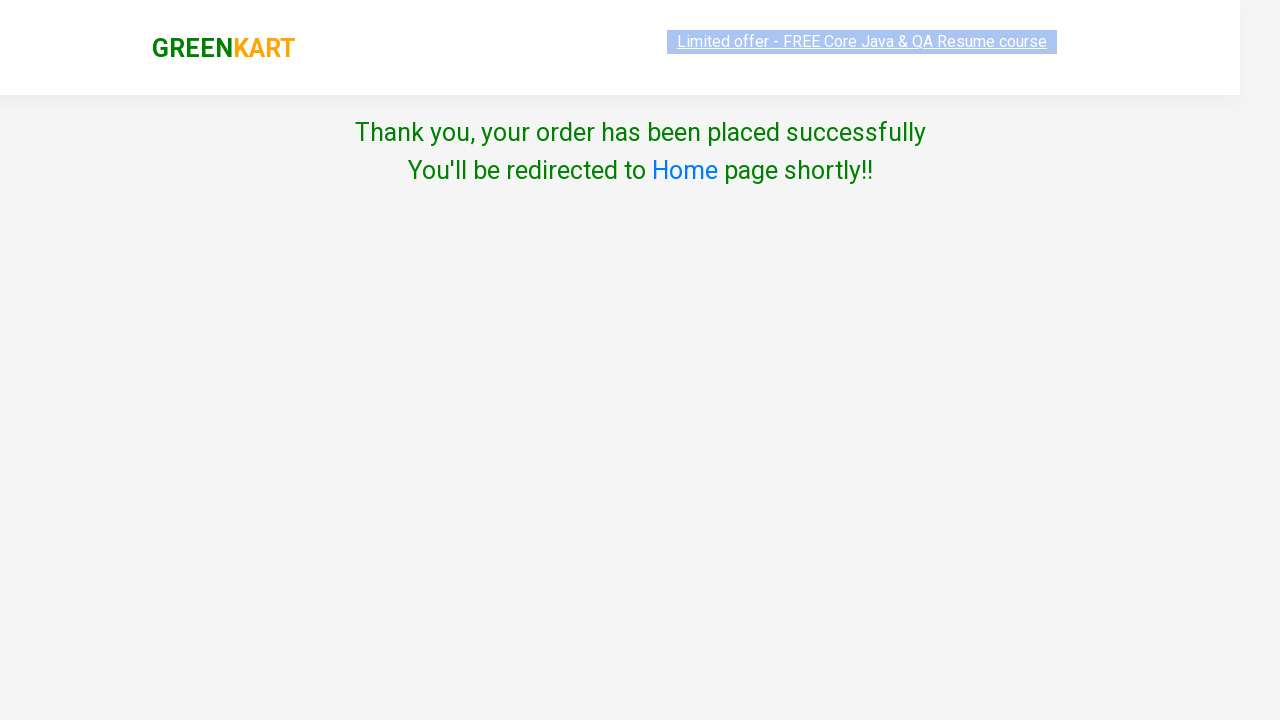